Navigates to the JetBrains TeamCity website and maximizes the browser window

Starting URL: https://www.jetbrains.com/teamcity/

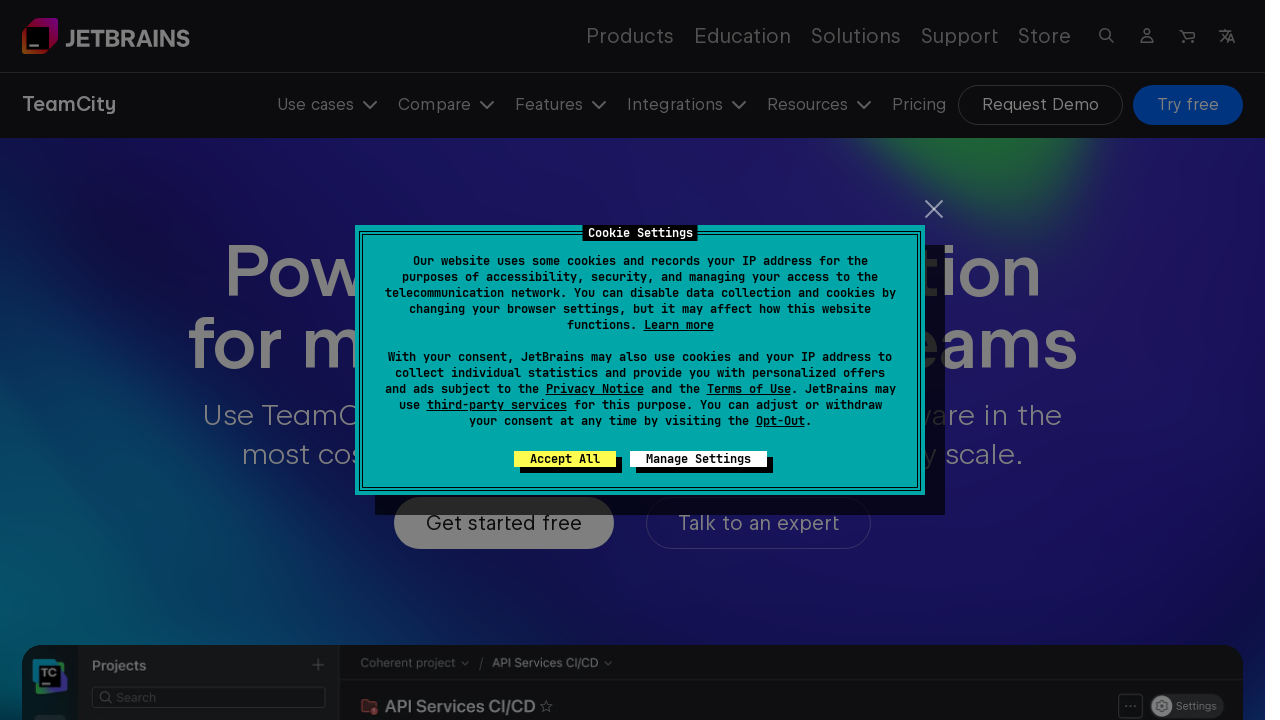

Navigated to JetBrains TeamCity website
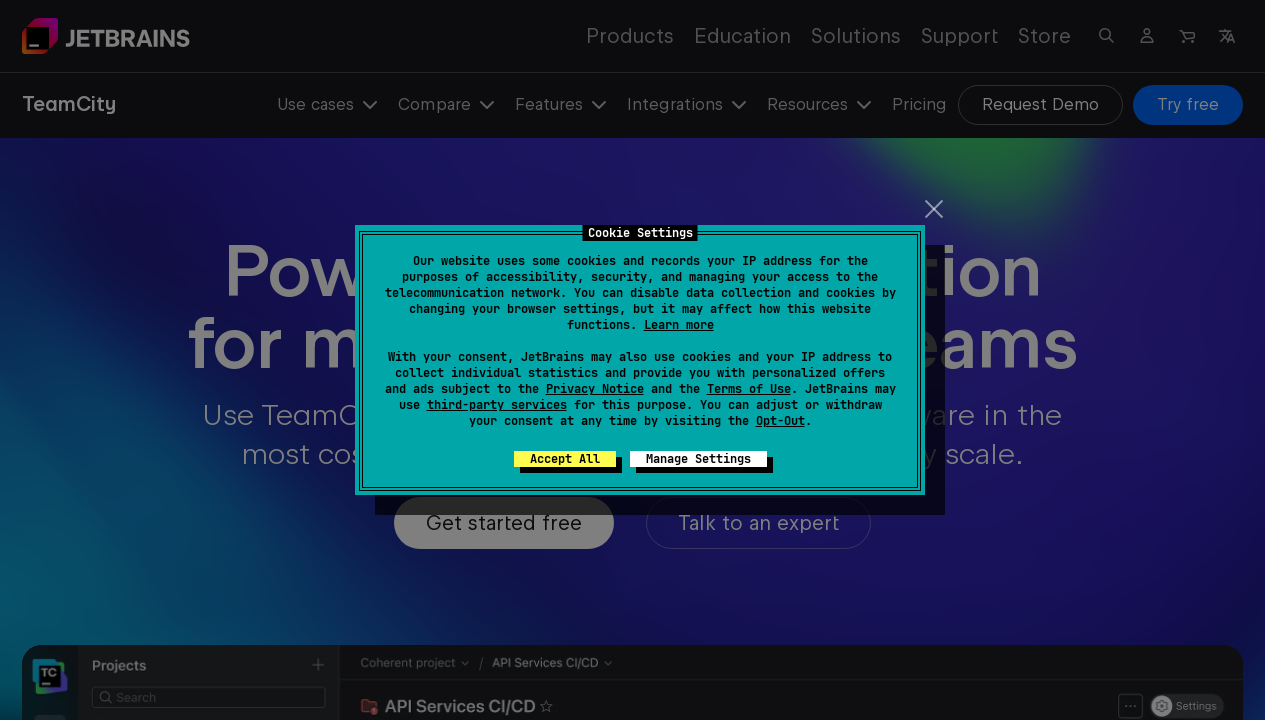

Maximized browser window to 1920x1080
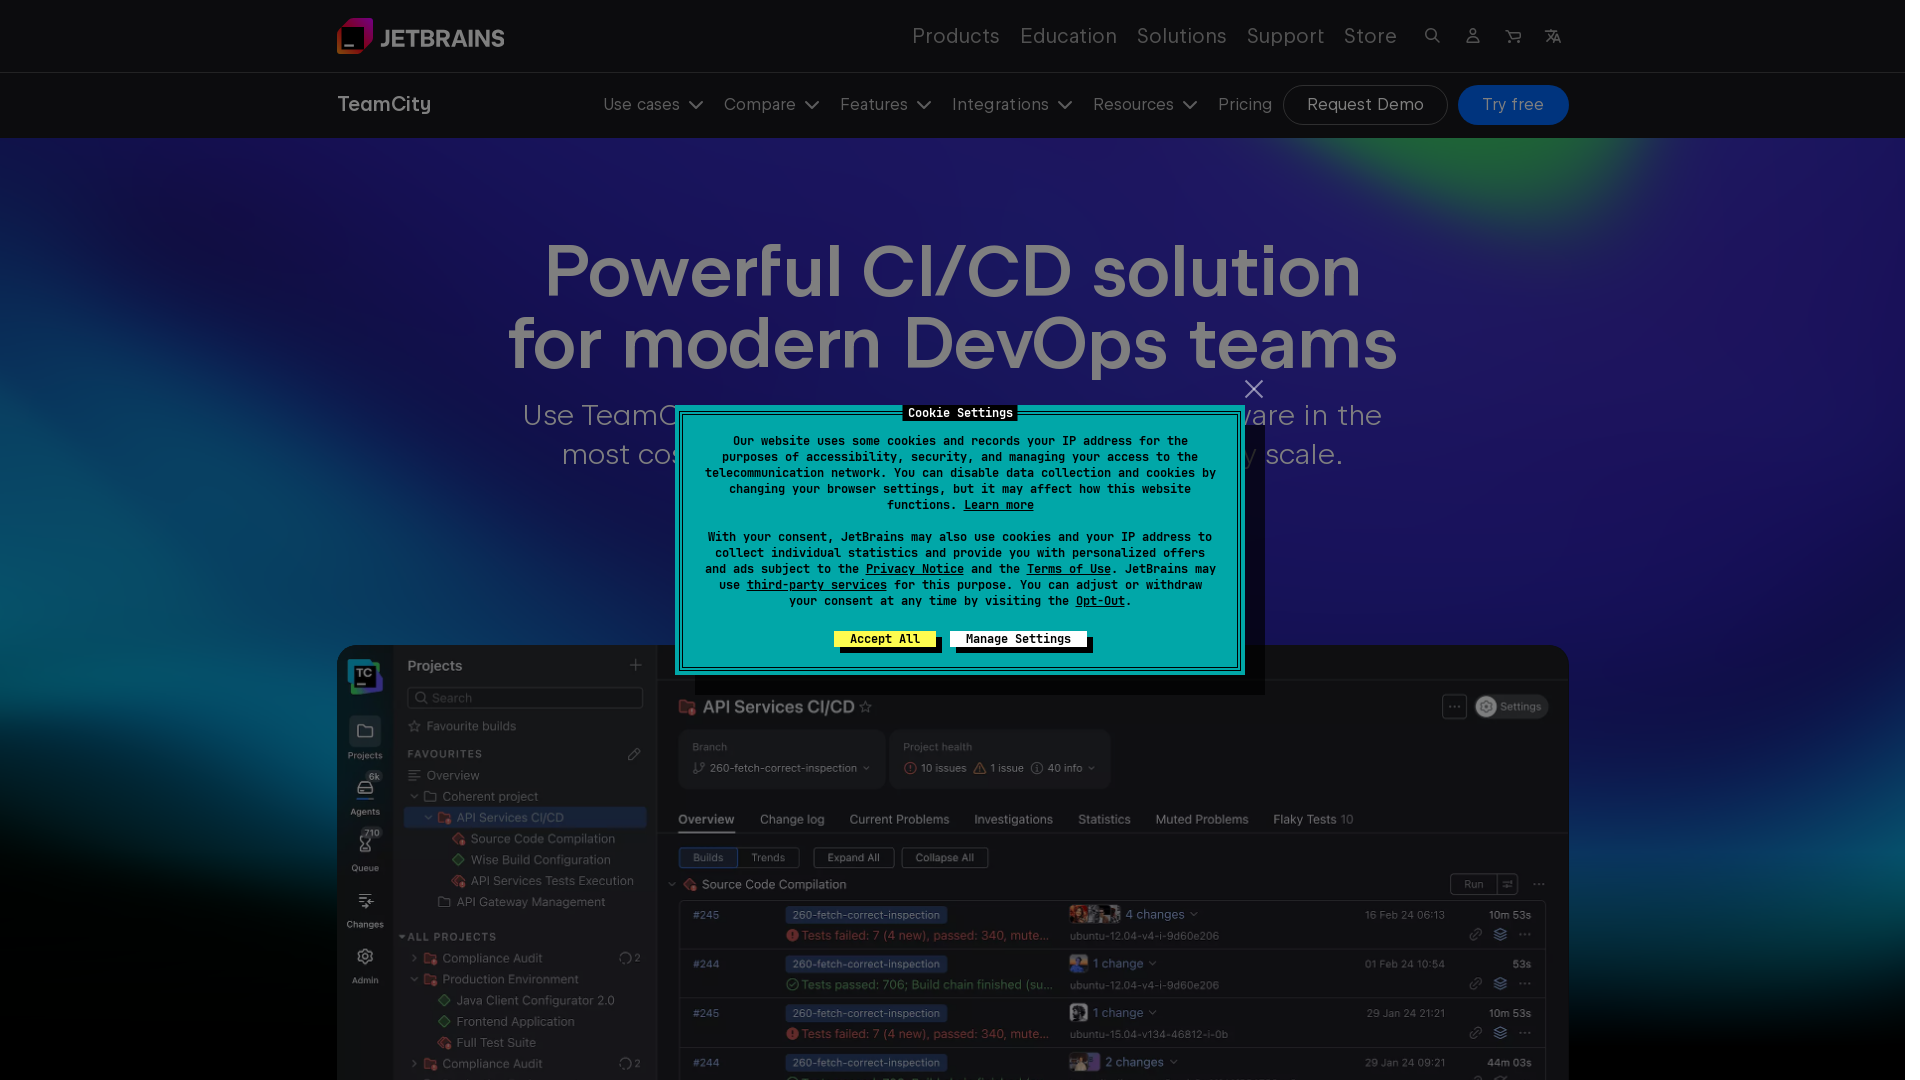

Page fully loaded - network idle state reached
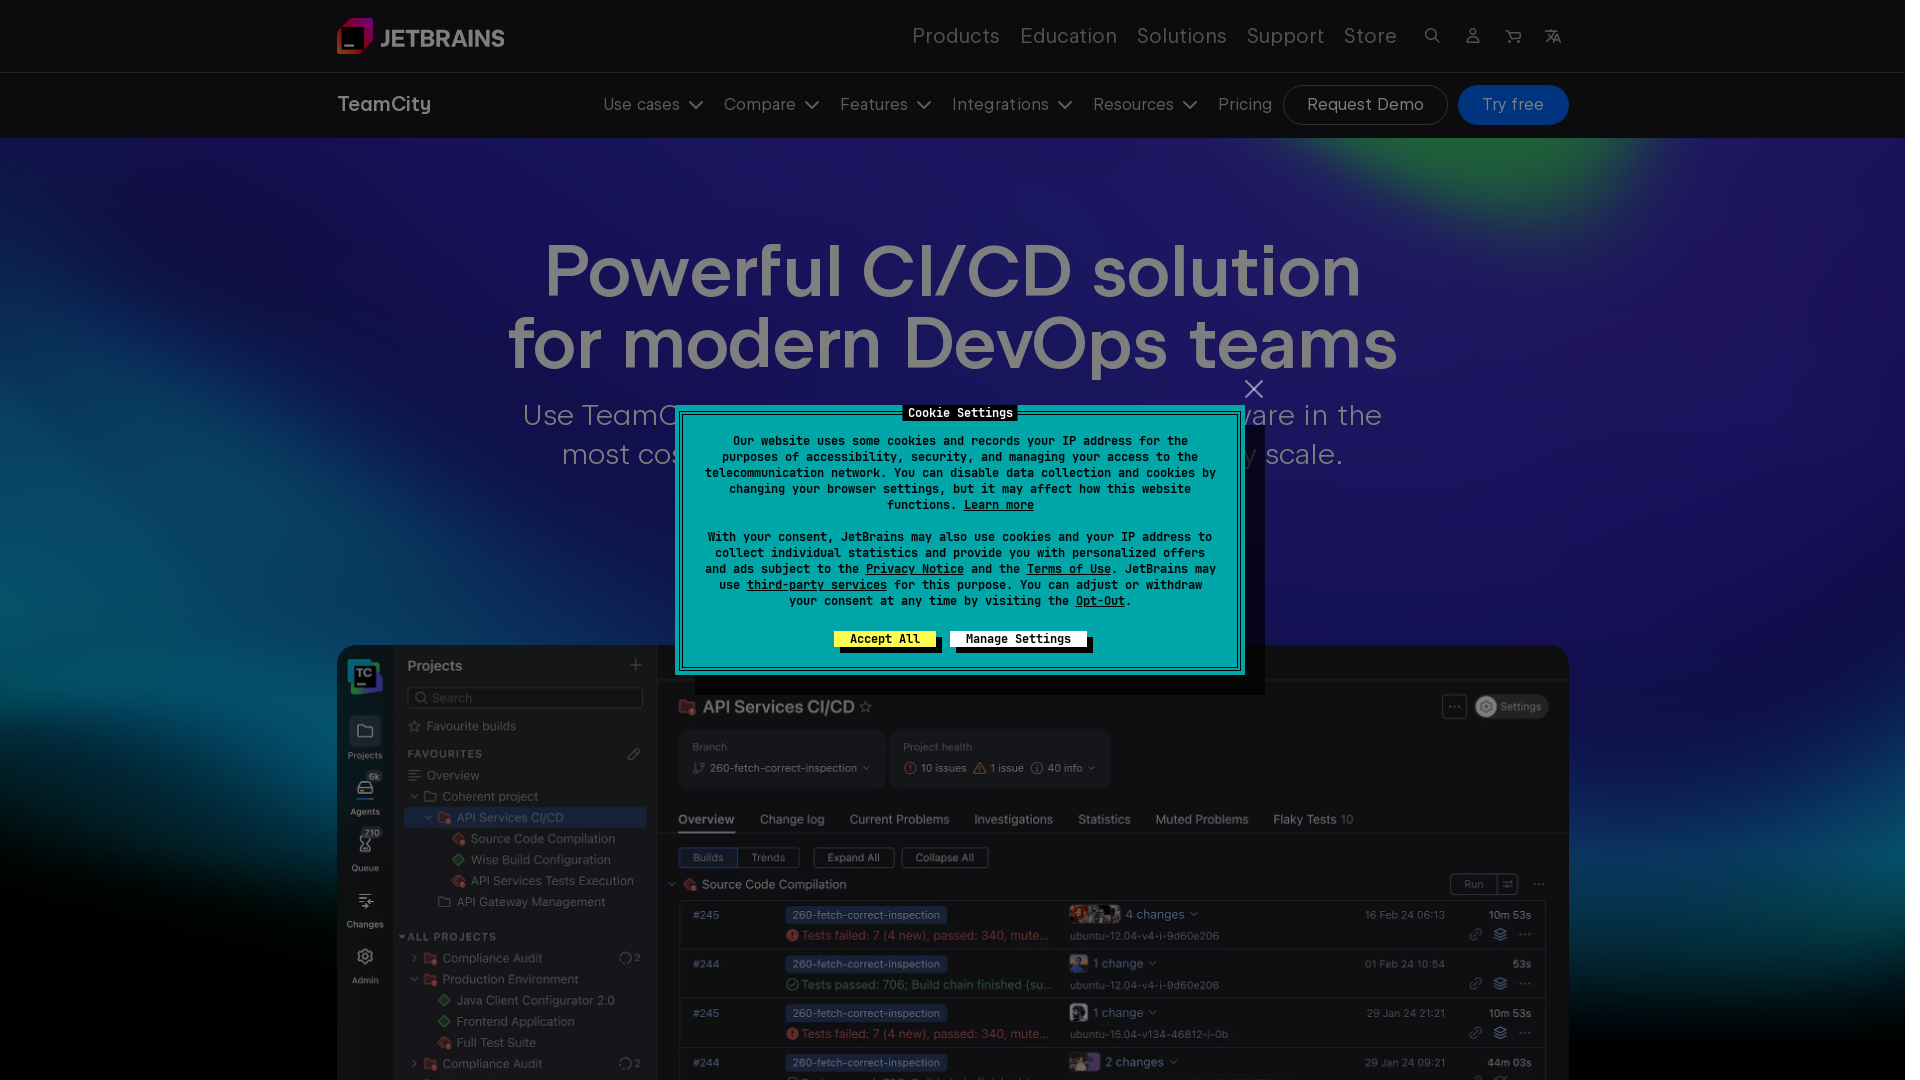

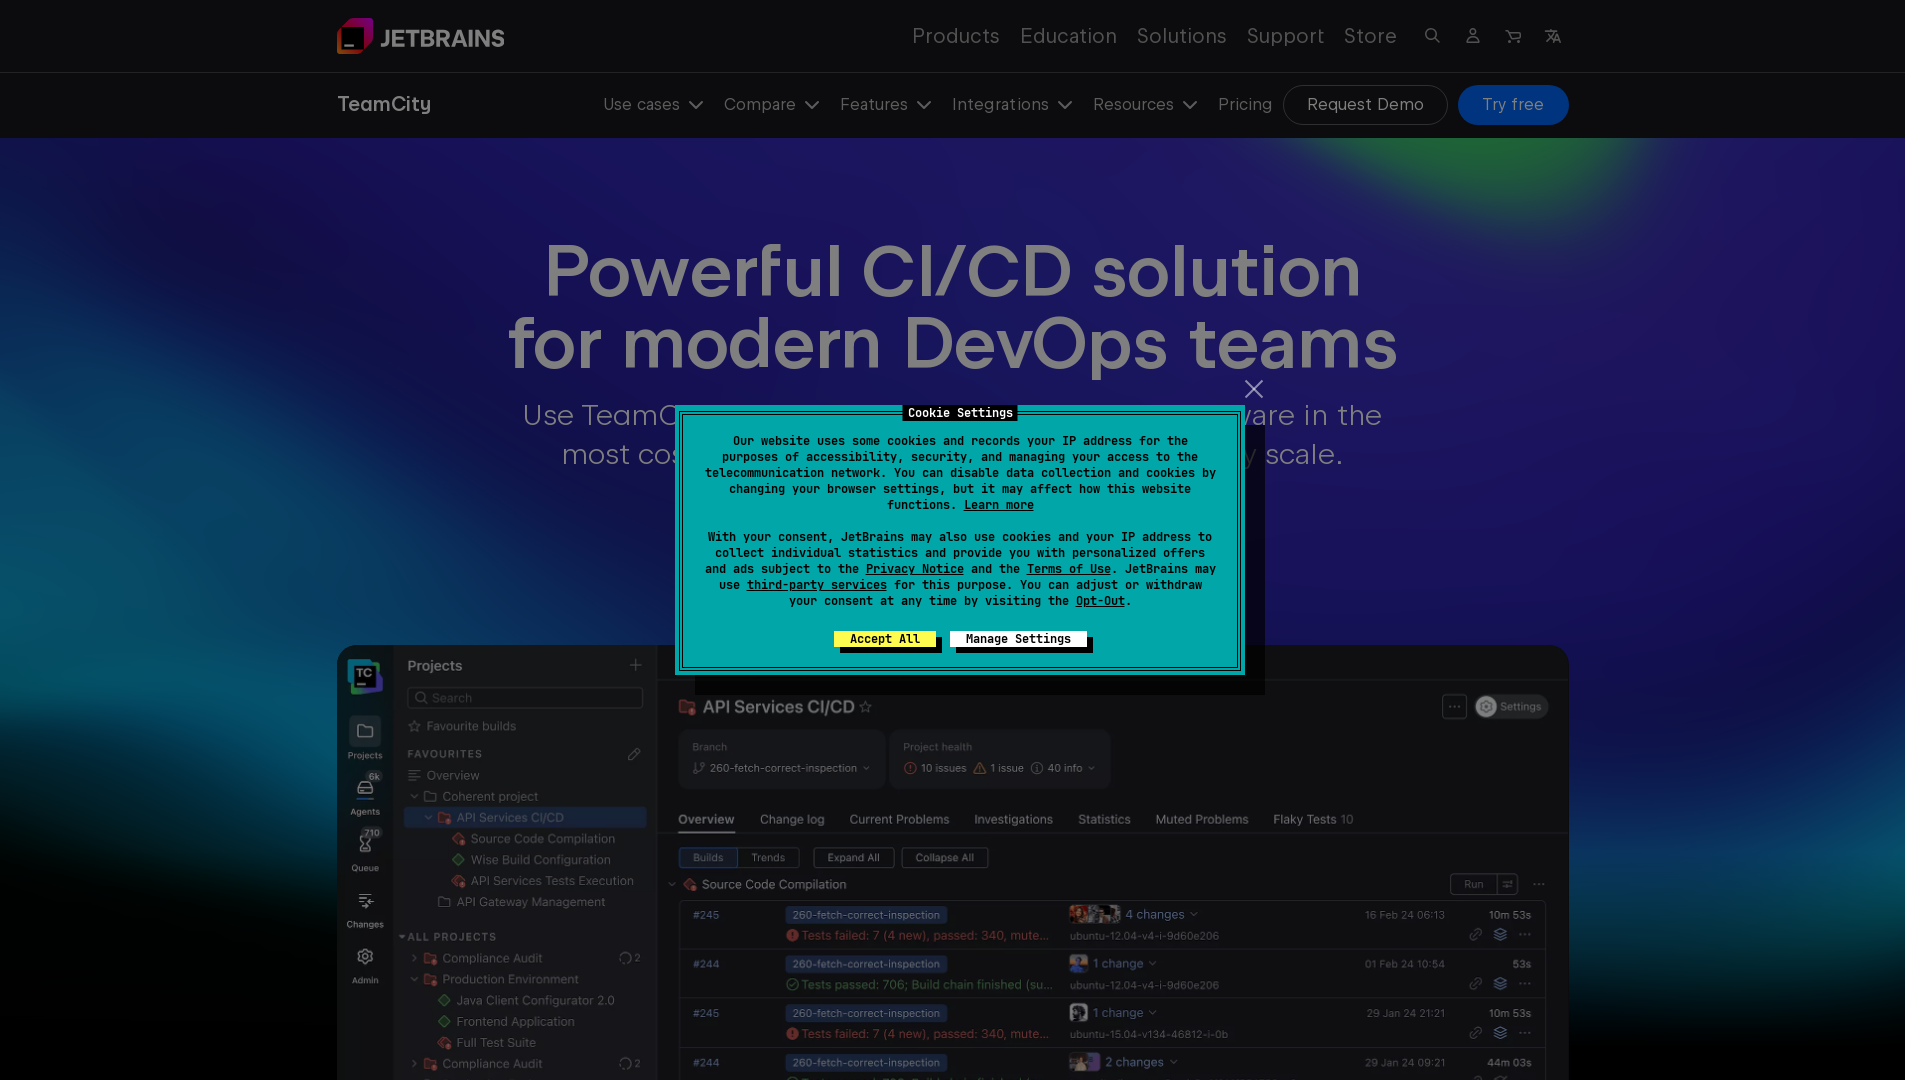